Tests adding a new todo item to a sample todo application by entering text in the input field and pressing Enter, then verifying the item was added to the list.

Starting URL: https://lambdatest.github.io/sample-todo-app/

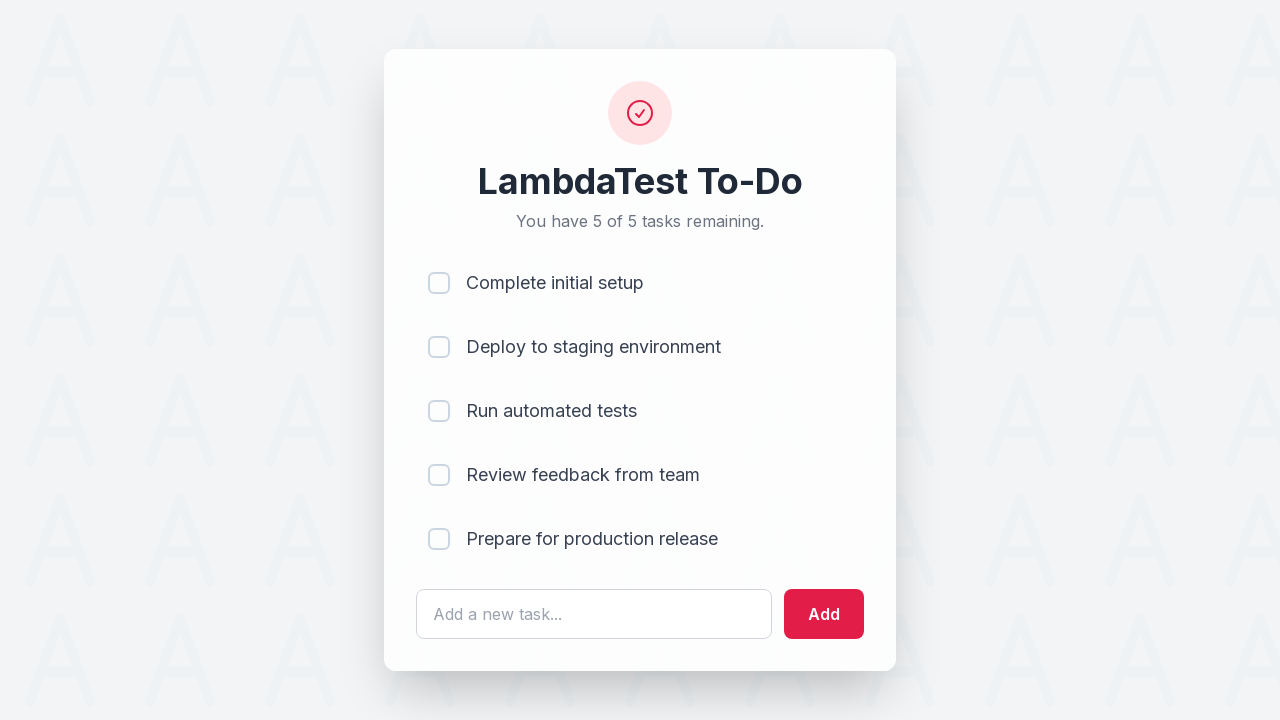

Filled todo input field with 'Learn Javascript' on #sampletodotext
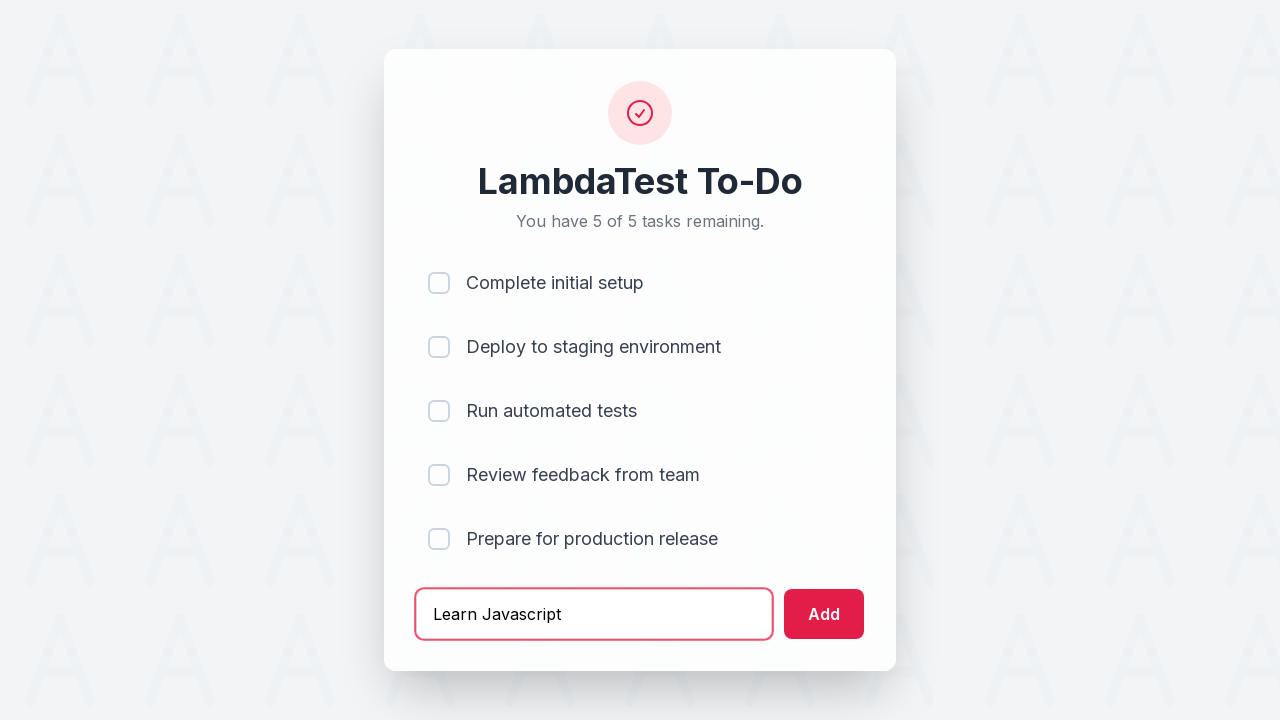

Pressed Enter to submit the todo item on #sampletodotext
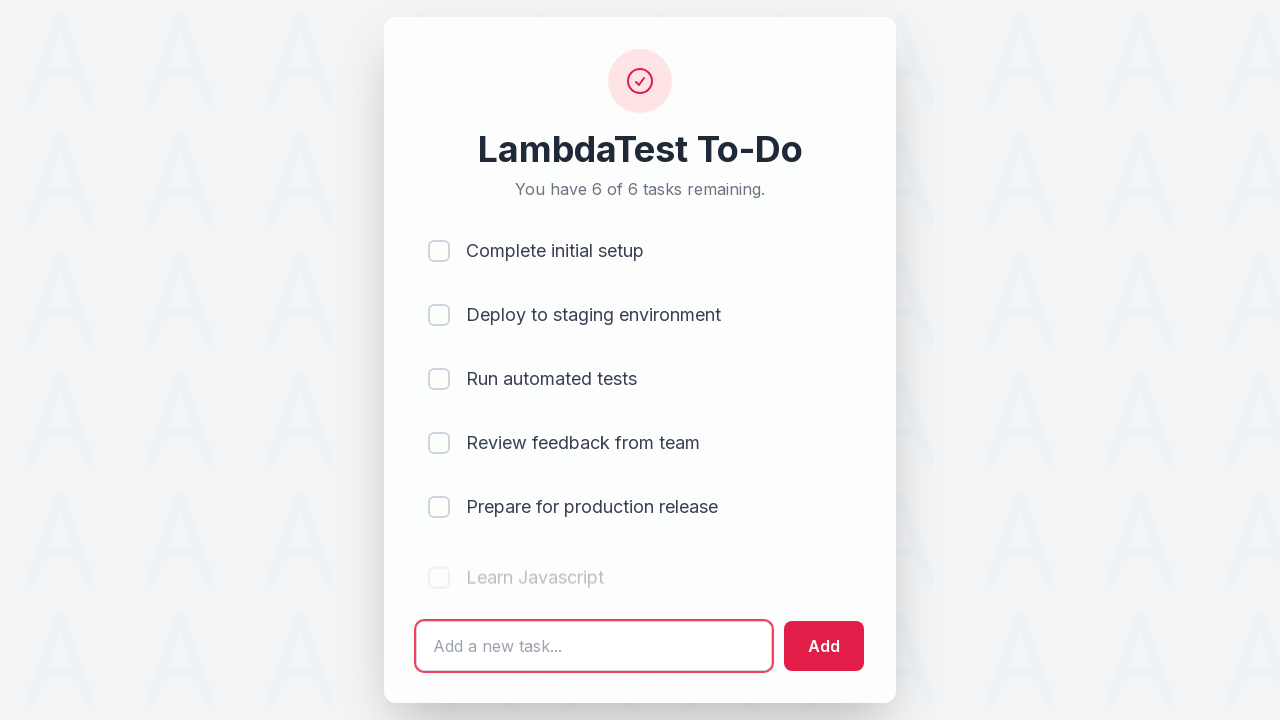

Waited for the new todo item to appear in the list
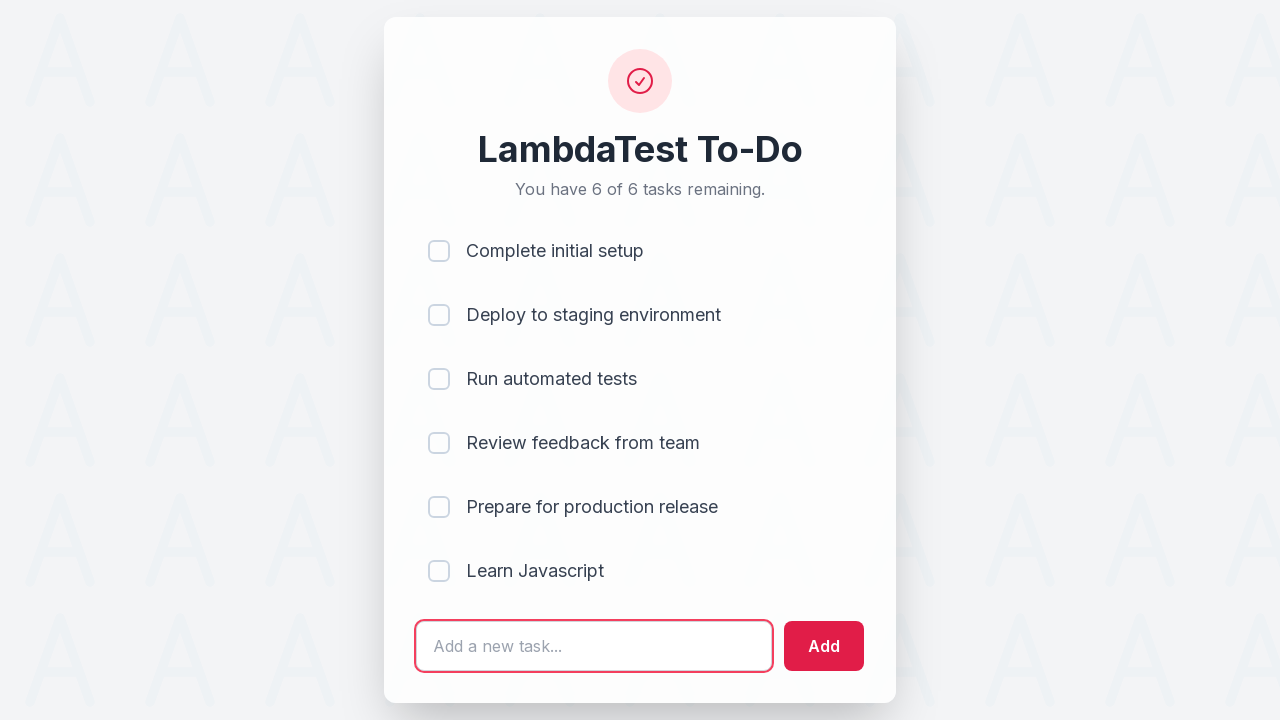

Located the last todo item in the list
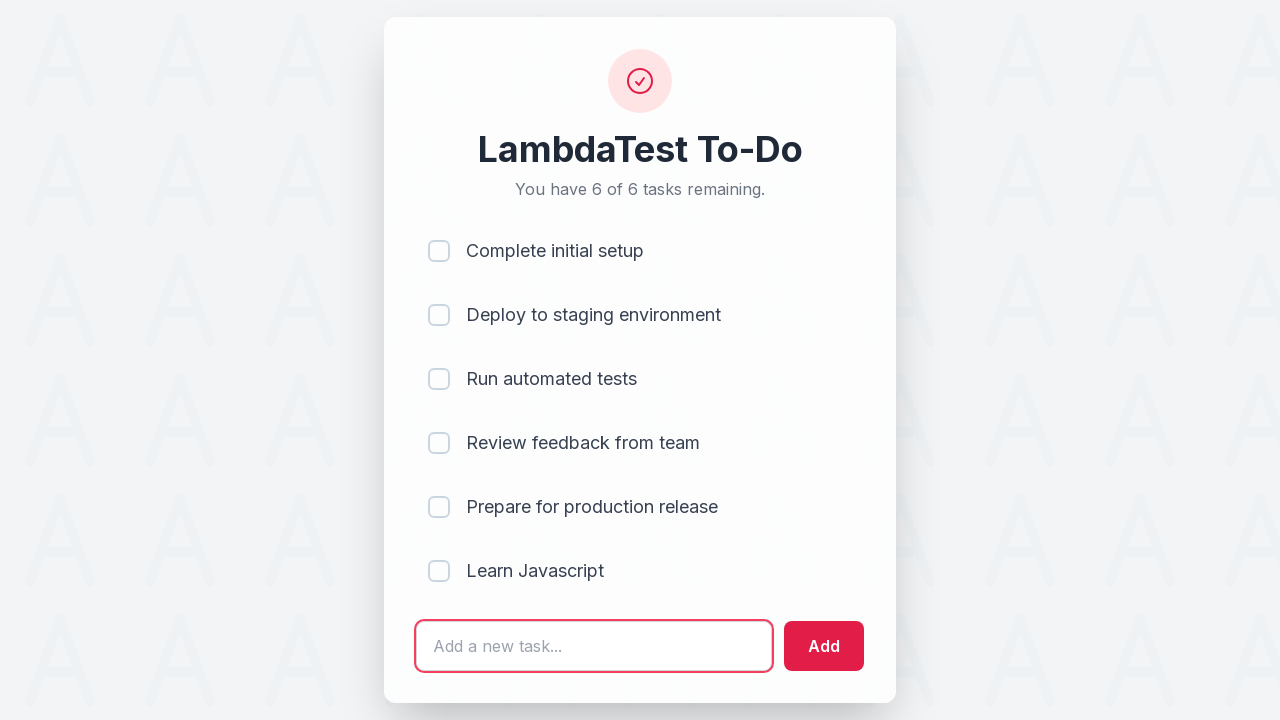

Confirmed the todo item is ready for interaction
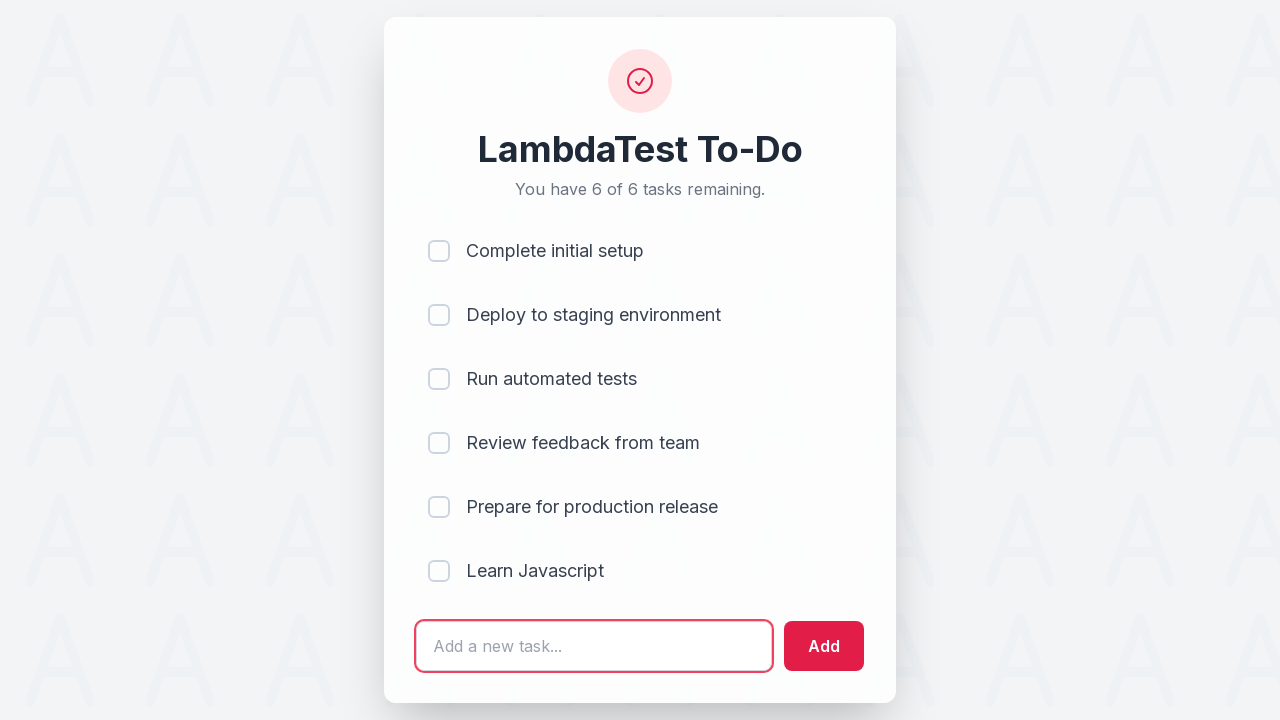

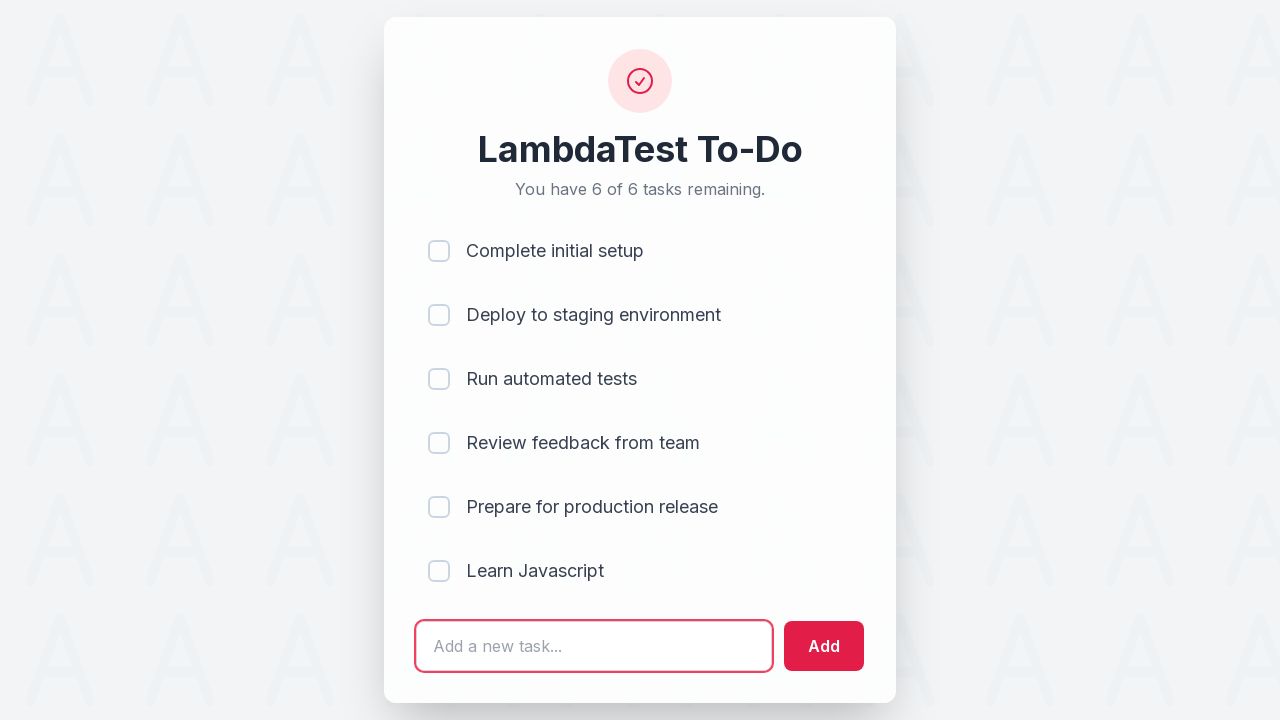